Tests checkbox functionality by checking and unchecking the first checkbox, verifying its state after each action, and counting the total number of checkboxes on the page.

Starting URL: https://rahulshettyacademy.com/AutomationPractice/

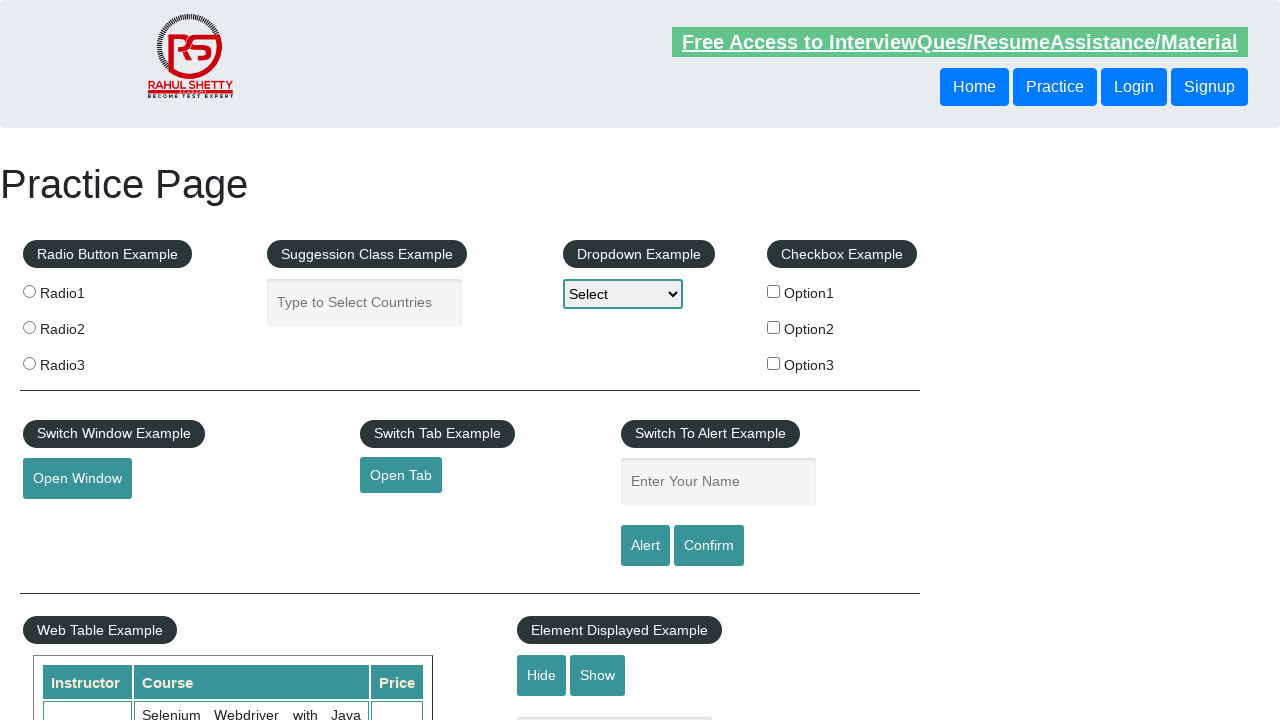

Verified first checkbox is initially unchecked
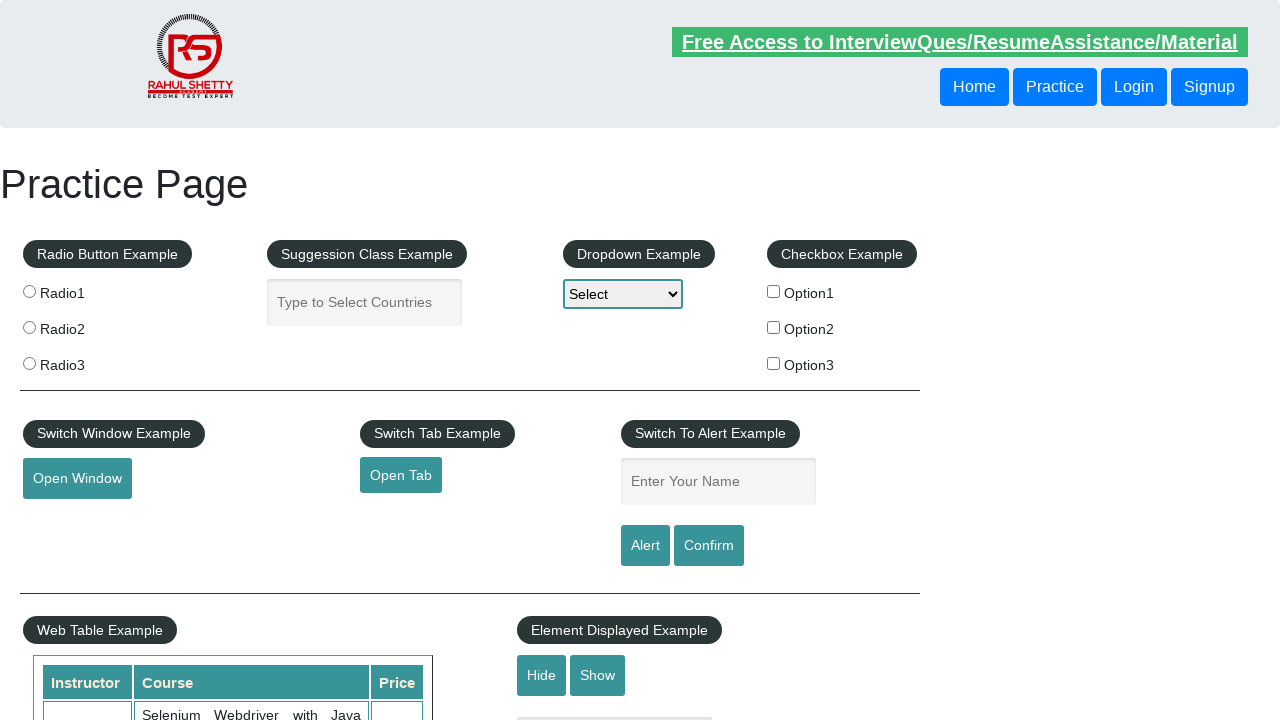

Clicked first checkbox to check it at (774, 291) on #checkBoxOption1
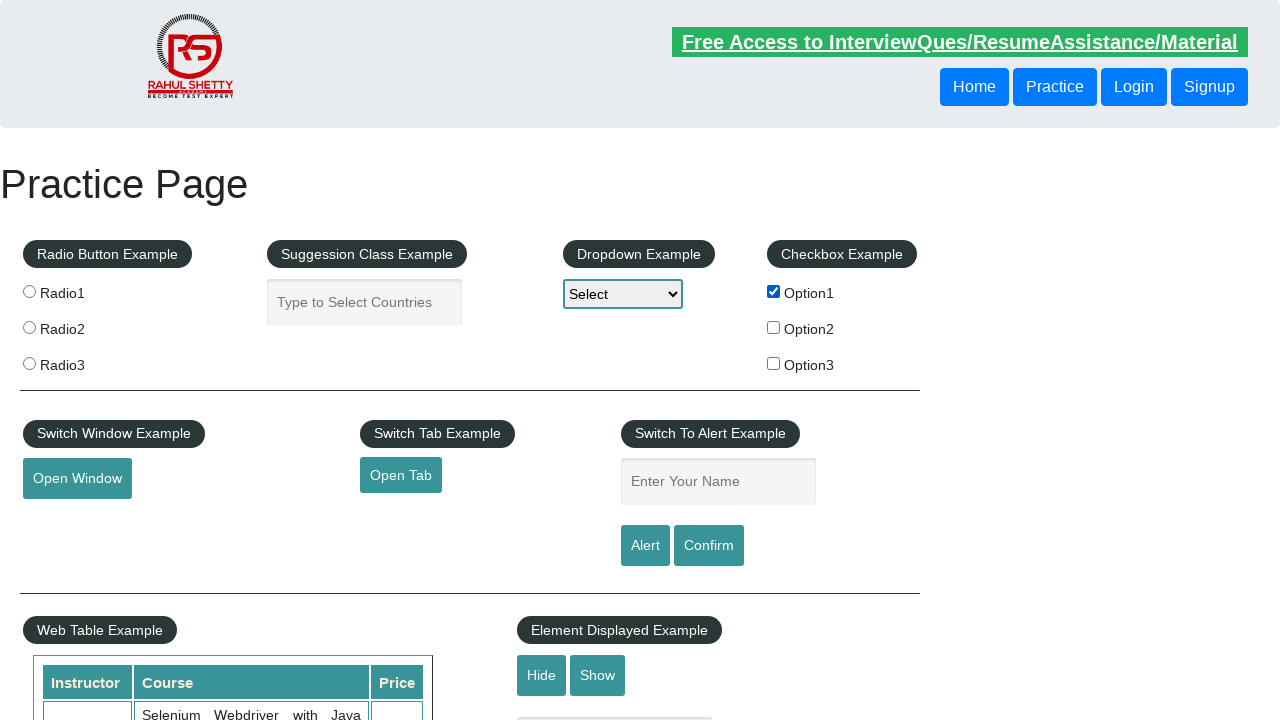

Verified first checkbox is now checked
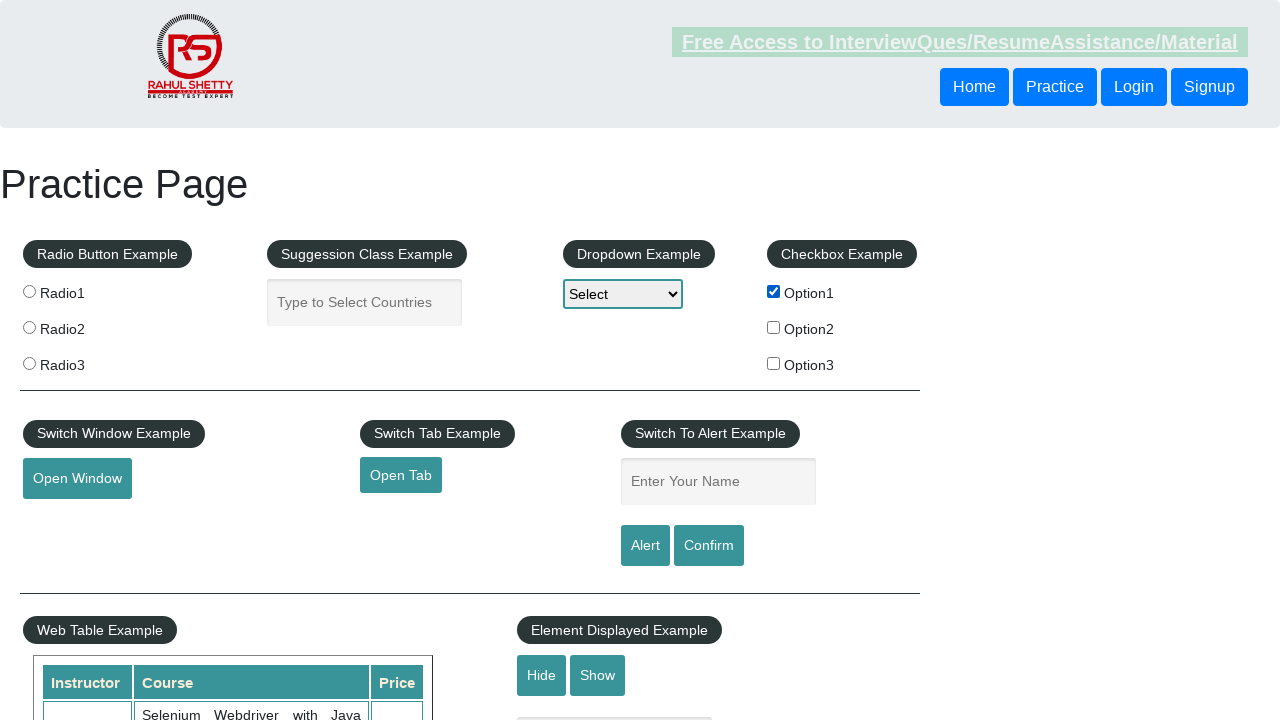

Clicked first checkbox to uncheck it at (774, 291) on #checkBoxOption1
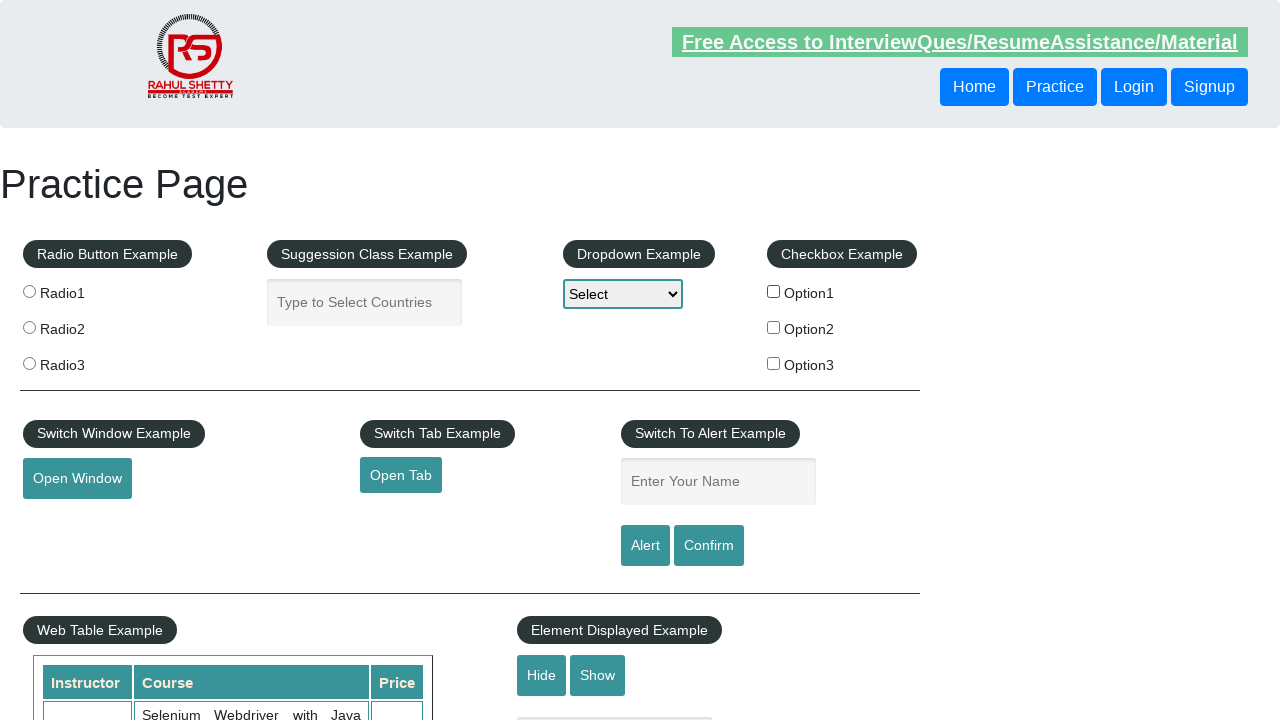

Verified first checkbox is unchecked again
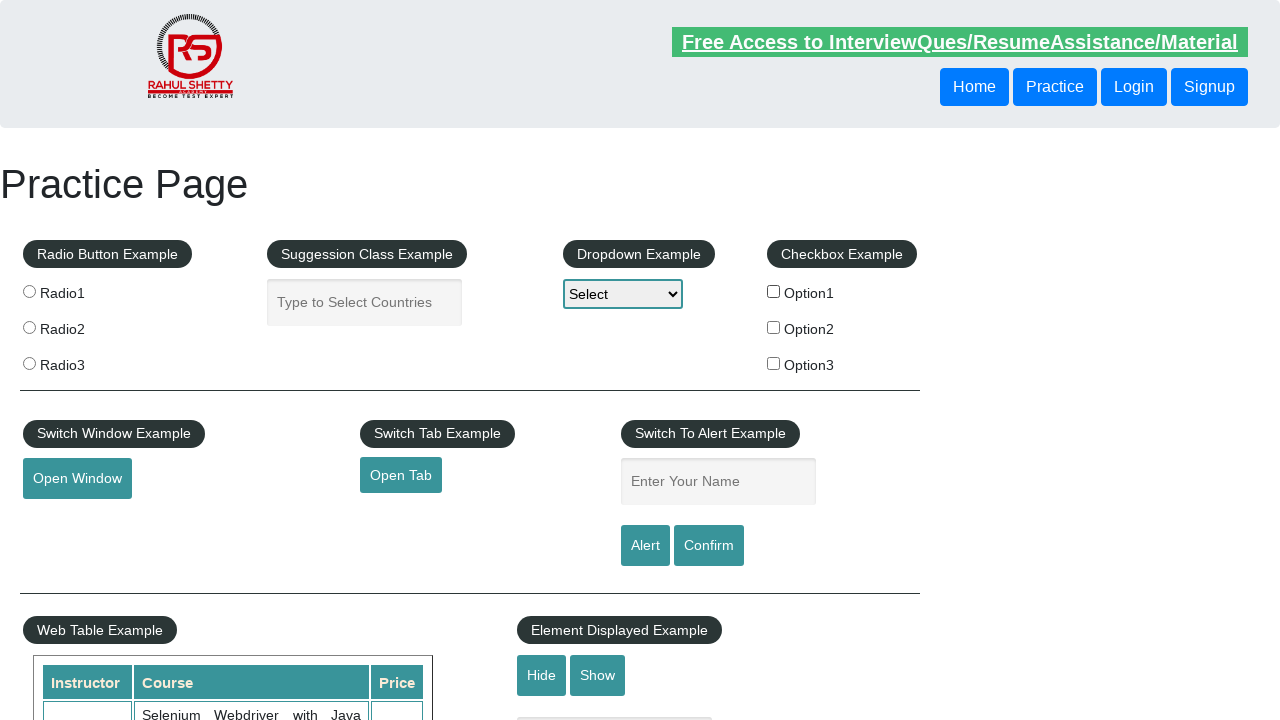

Located all checkbox elements on the page
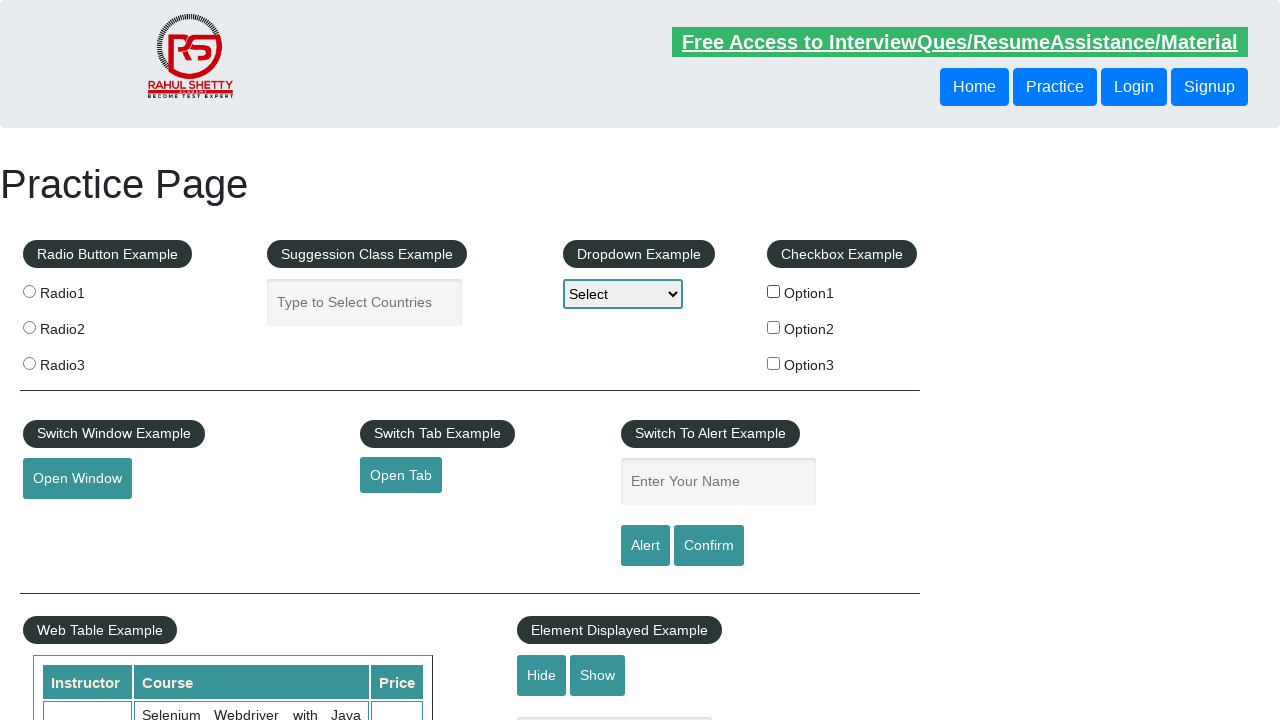

Counted total checkboxes: 3
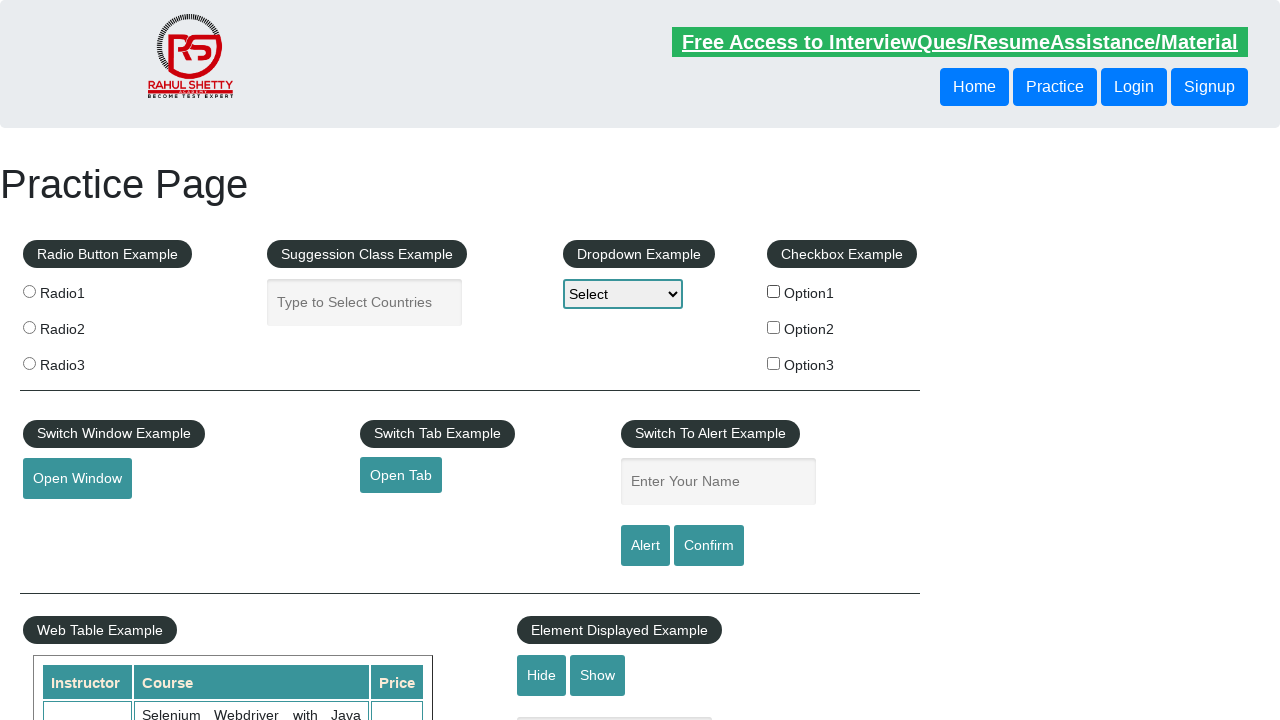

Verified checkbox count equals 3
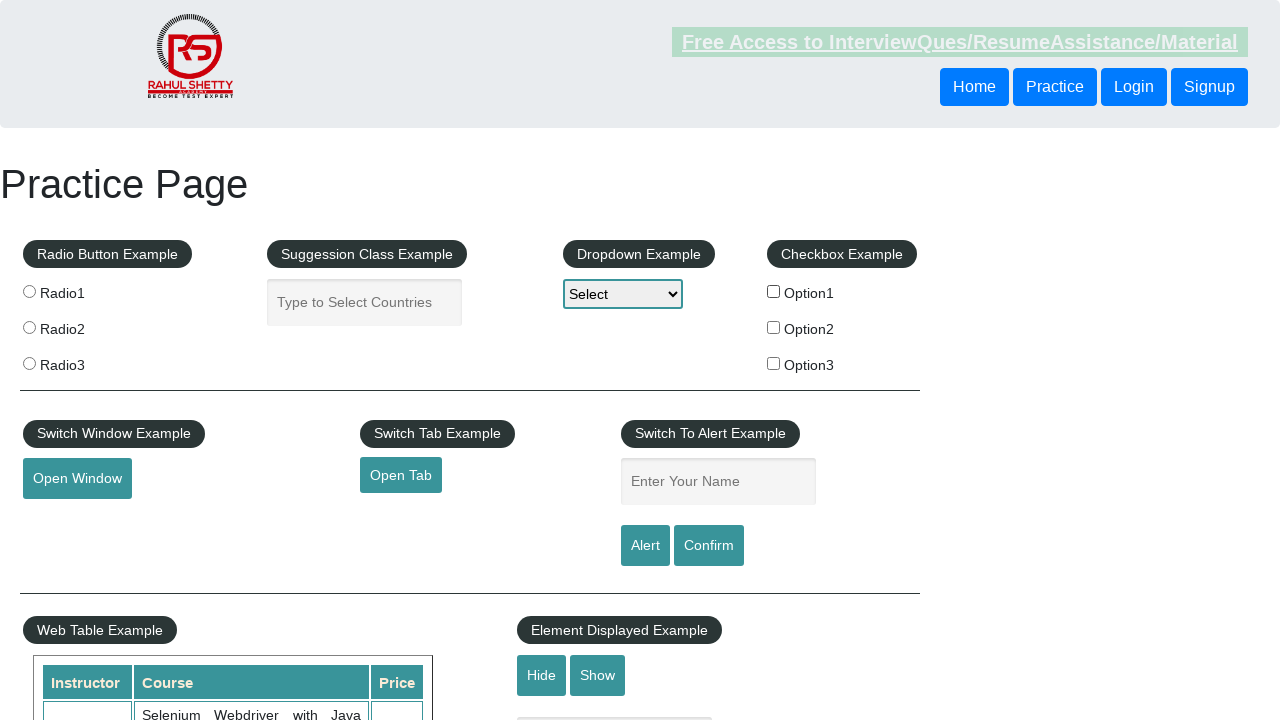

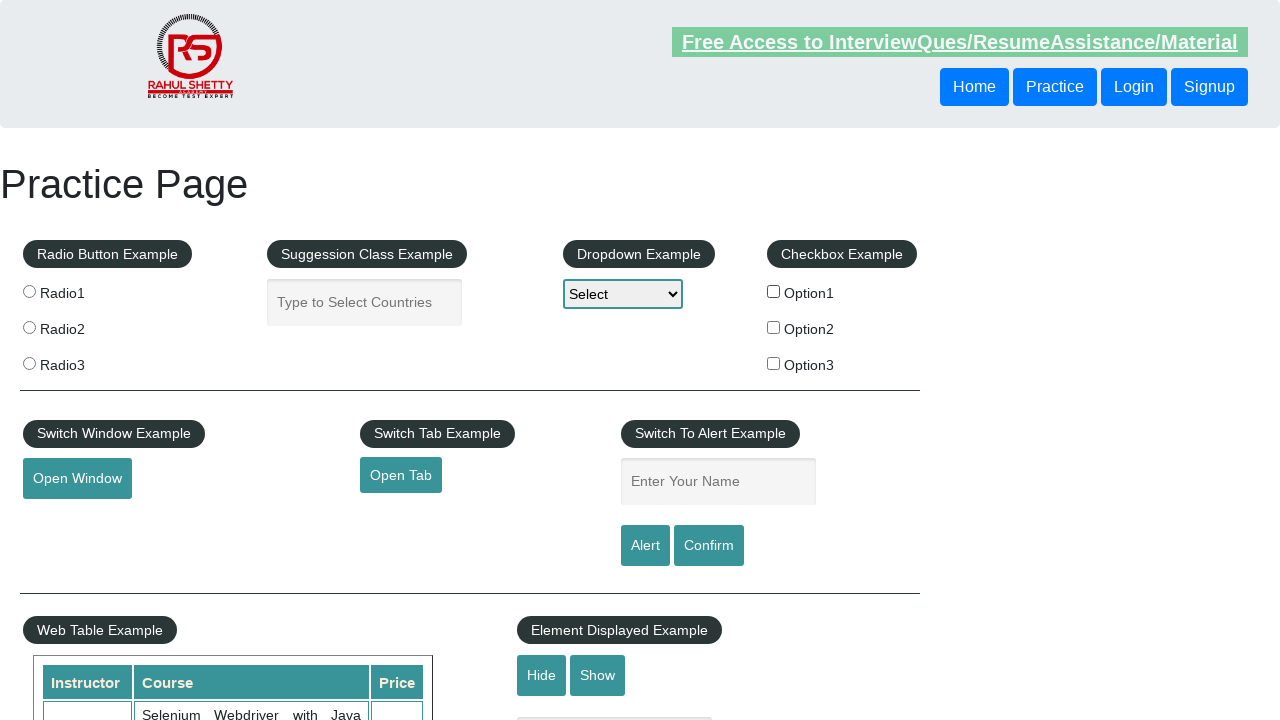